Tests JavaScript prompt dialog by entering text but dismissing to verify null result

Starting URL: http://the-internet.herokuapp.com/javascript_alerts

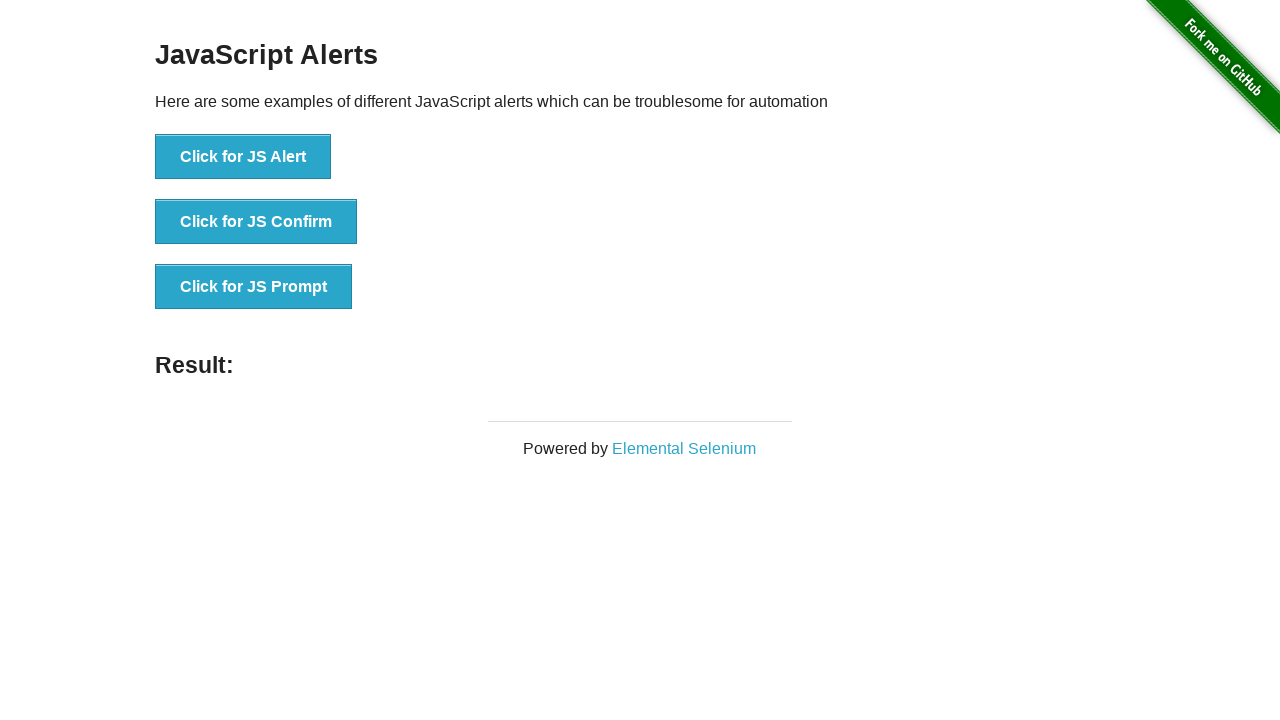

Set up dialog handler to dismiss prompt dialogs
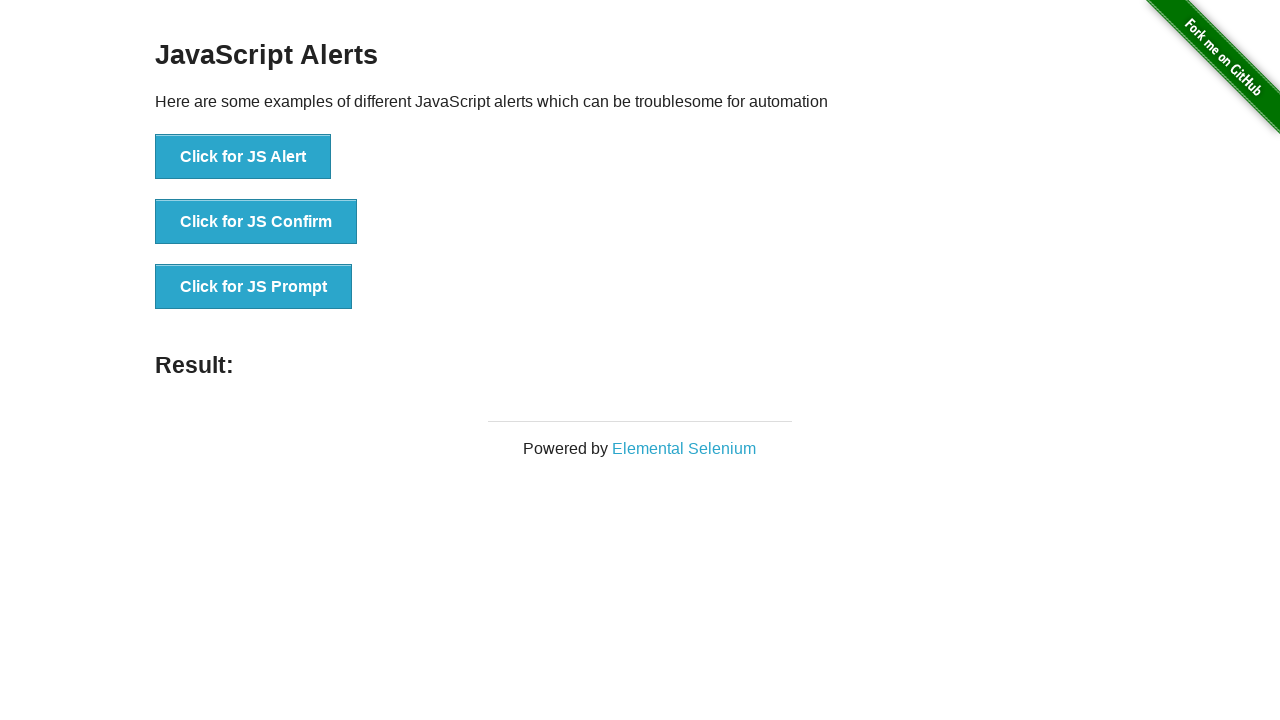

Clicked JavaScript prompt button at (254, 287) on xpath=//button[@onclick = 'jsPrompt()']
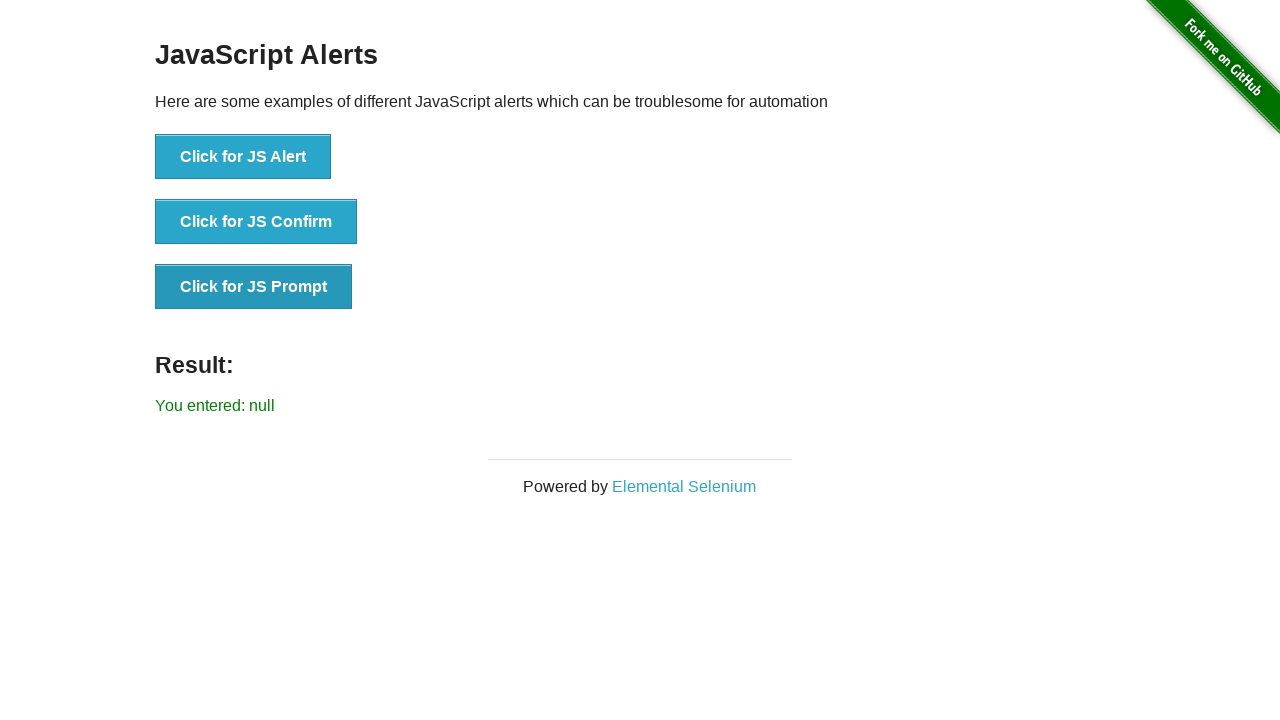

Result element loaded after dismissing prompt
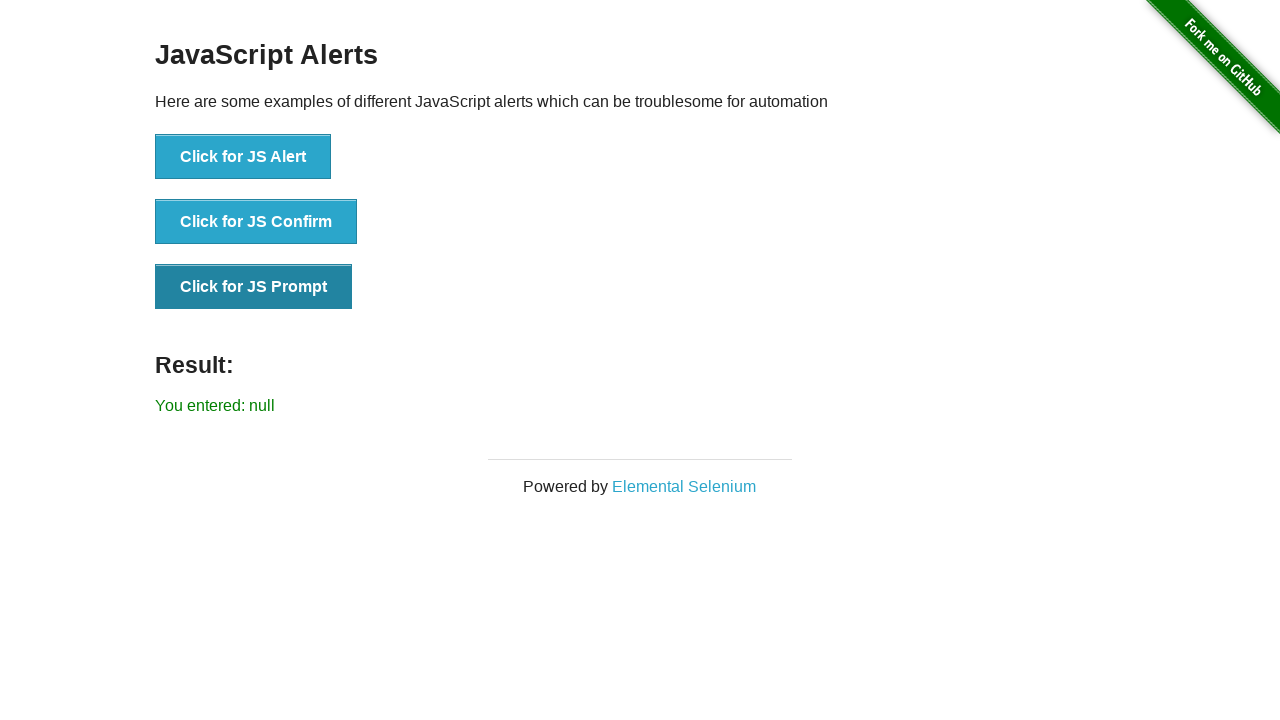

Verified result text shows 'You entered: null' confirming dismissed prompt returns null
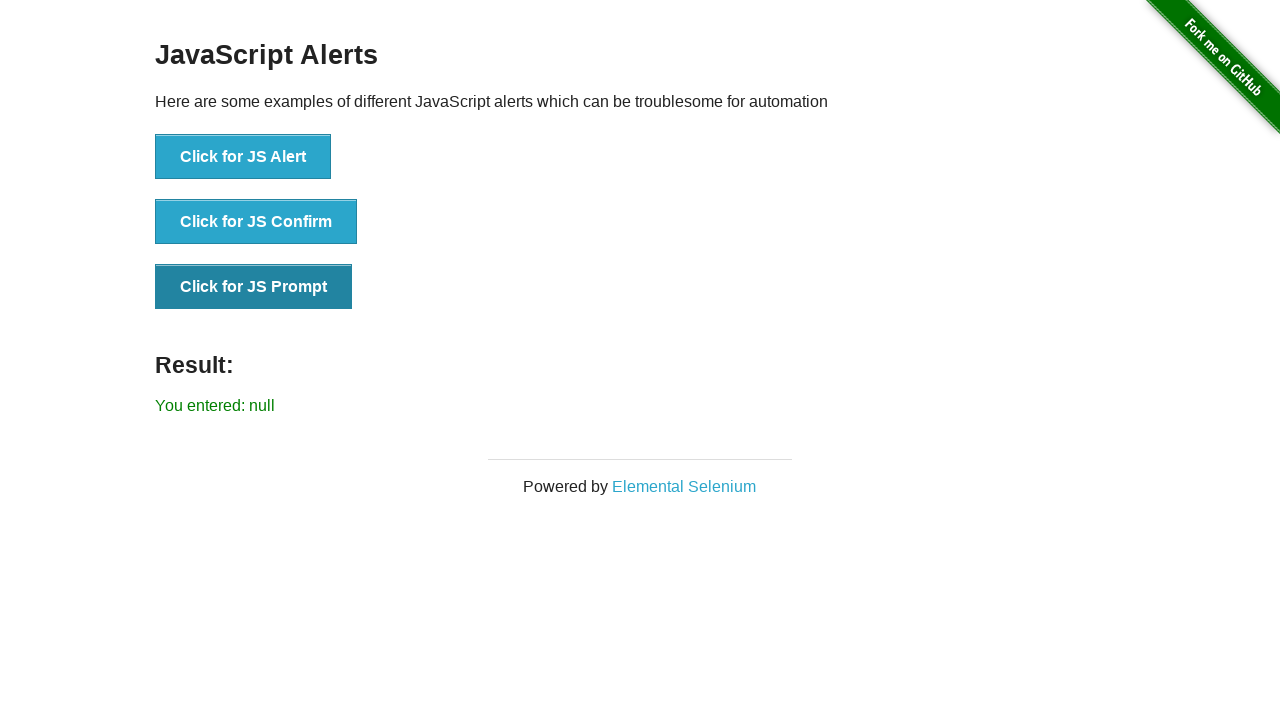

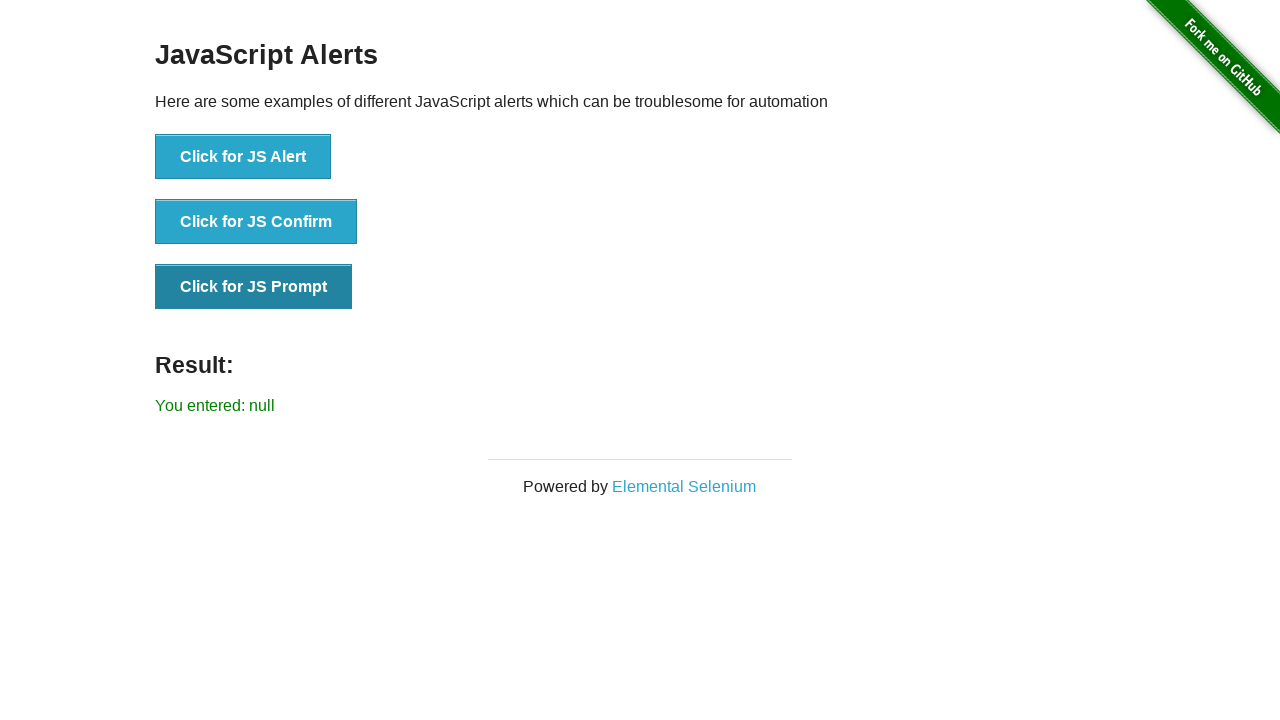